Navigates to Python.org and verifies that the event widget with upcoming events is displayed on the homepage

Starting URL: https://www.python.org/

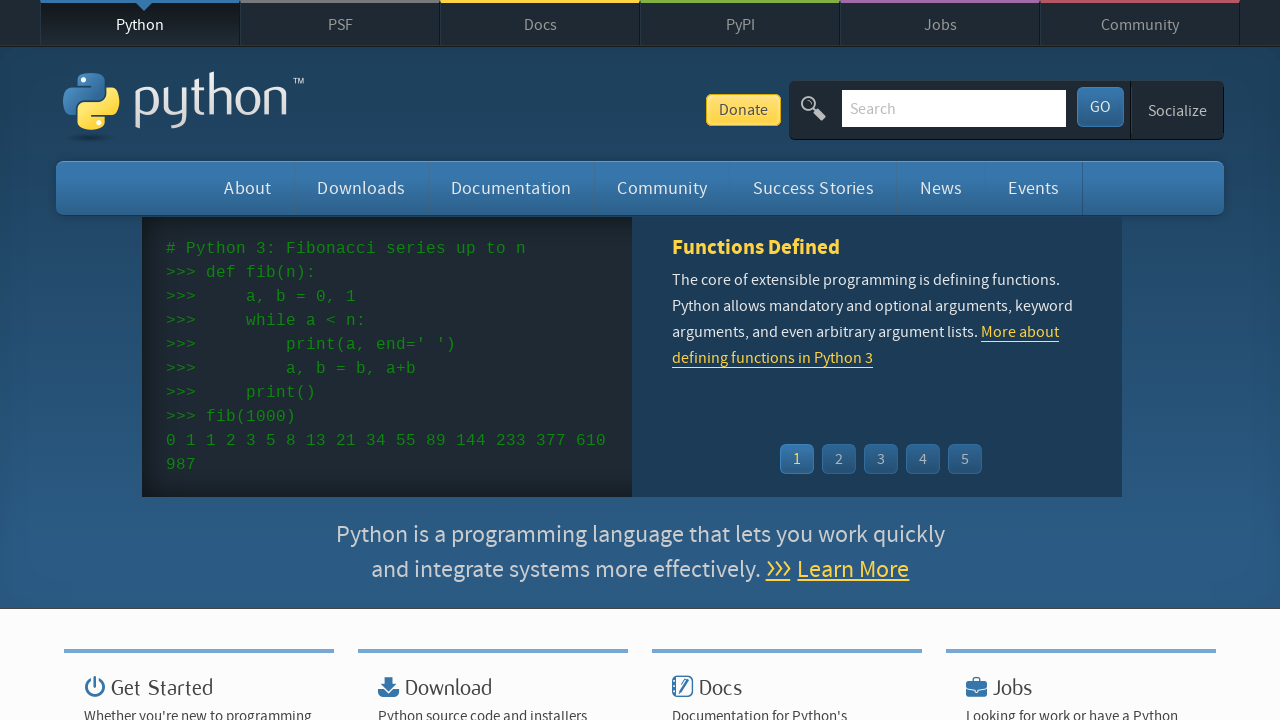

Navigated to Python.org homepage
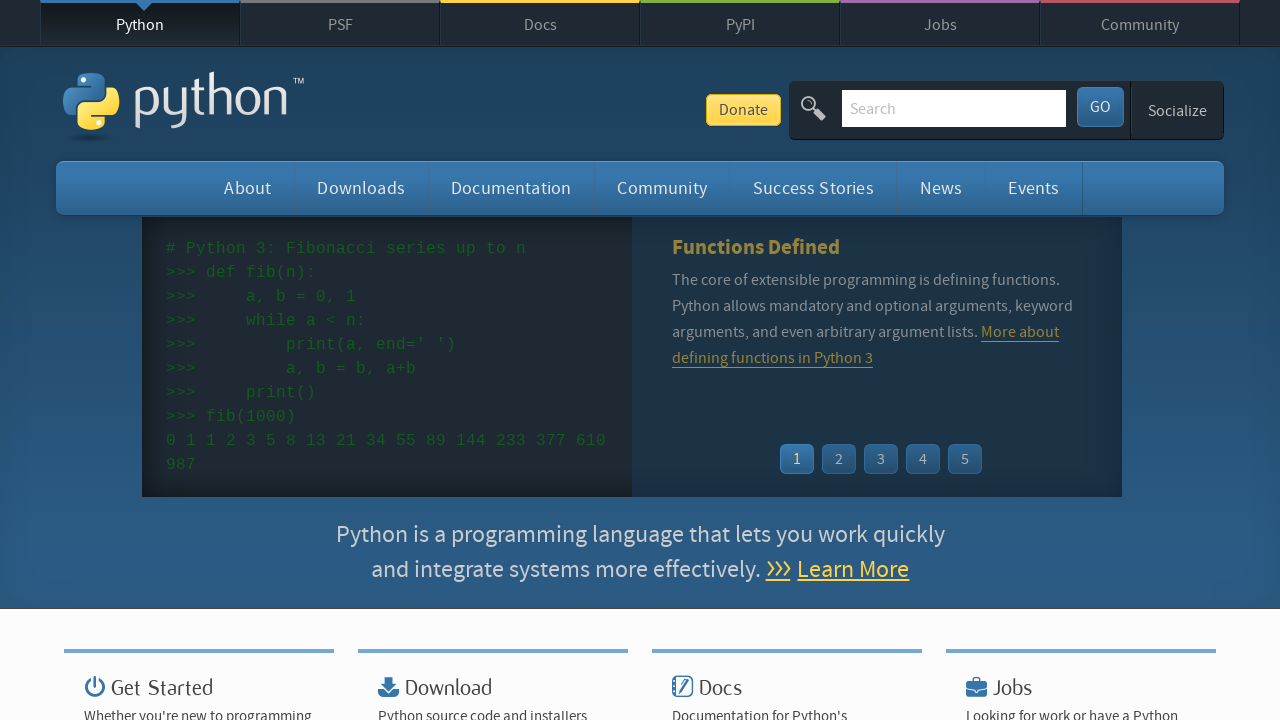

Event widget time elements loaded
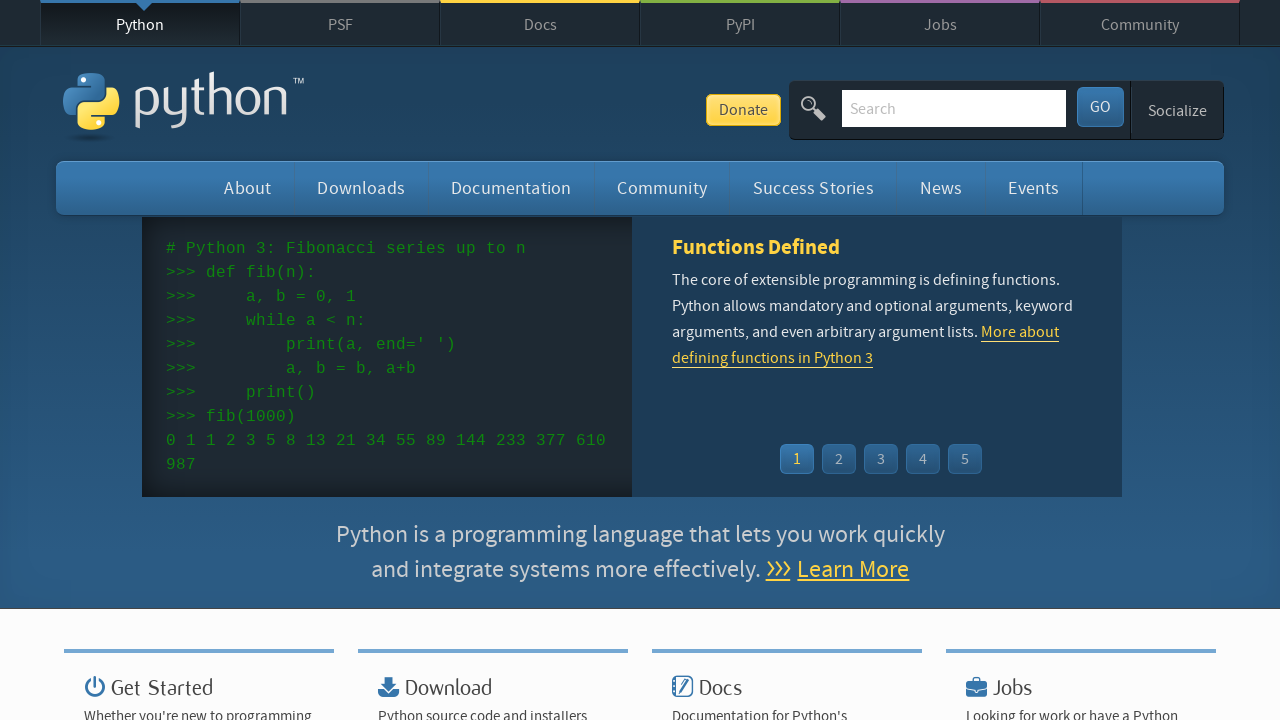

Event widget with upcoming events is displayed on the homepage
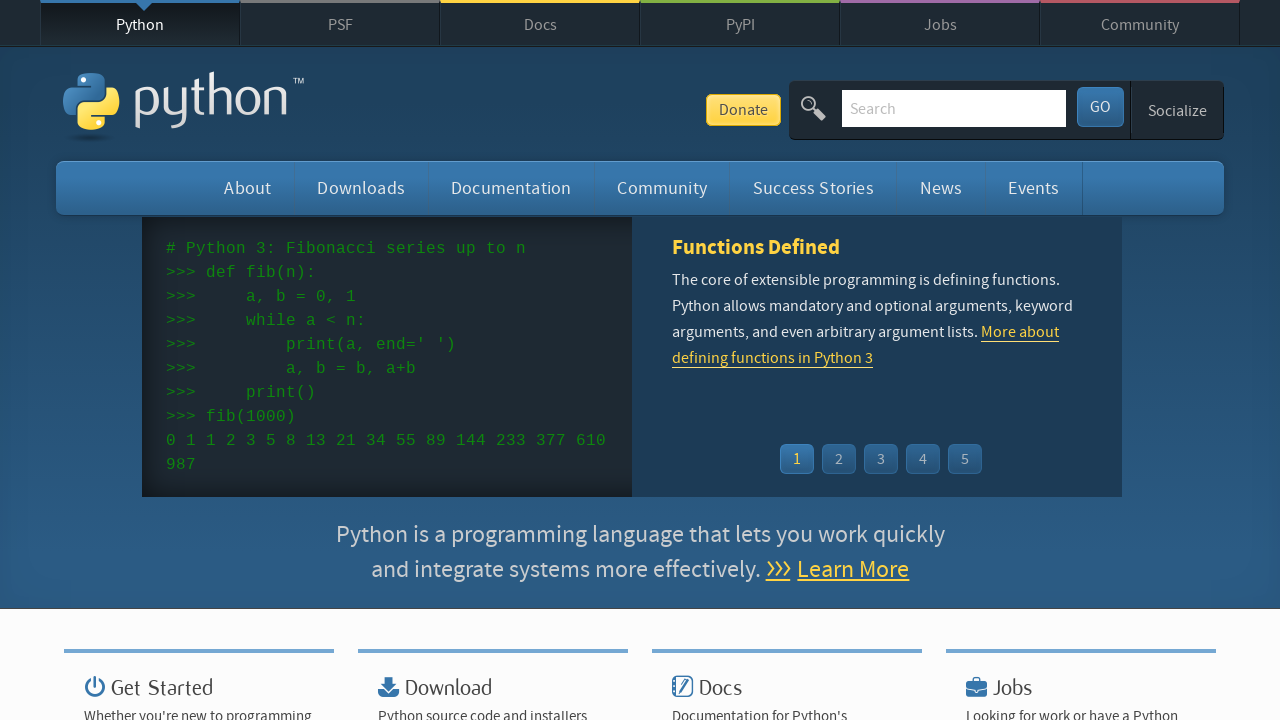

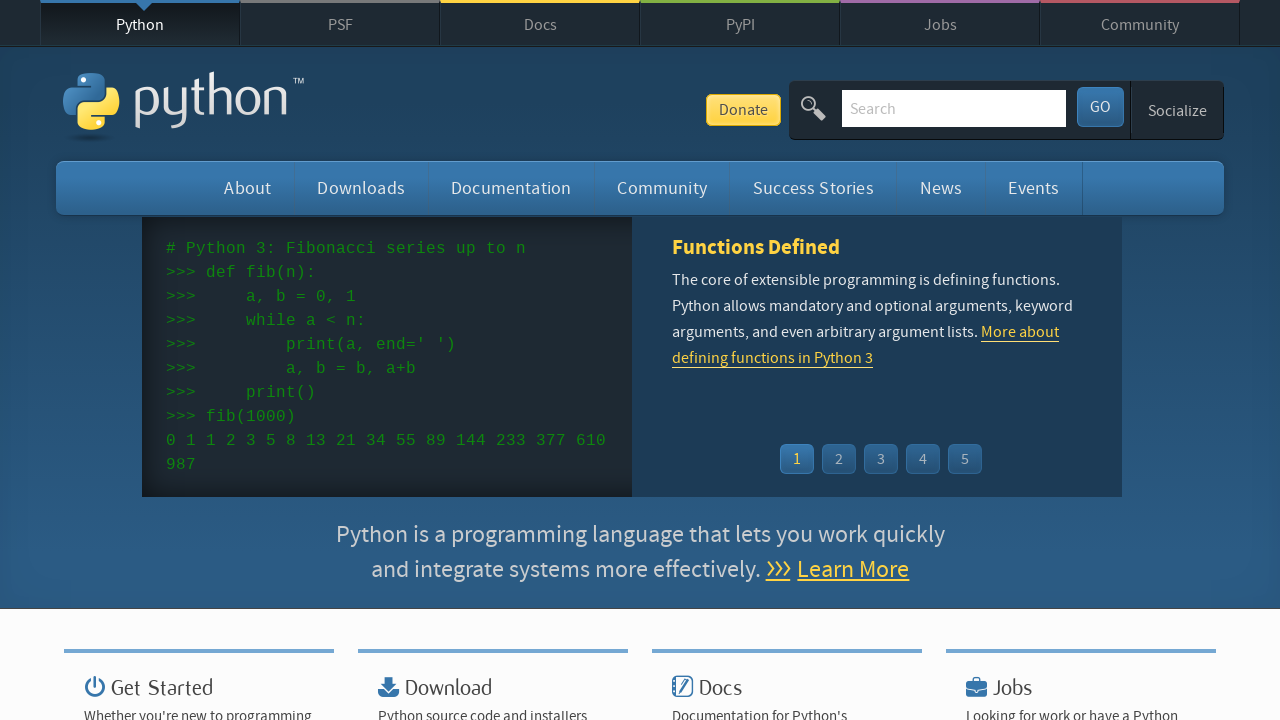